Tests that clicking the Email column header sorts the email values in ascending alphabetical order.

Starting URL: http://the-internet.herokuapp.com/tables

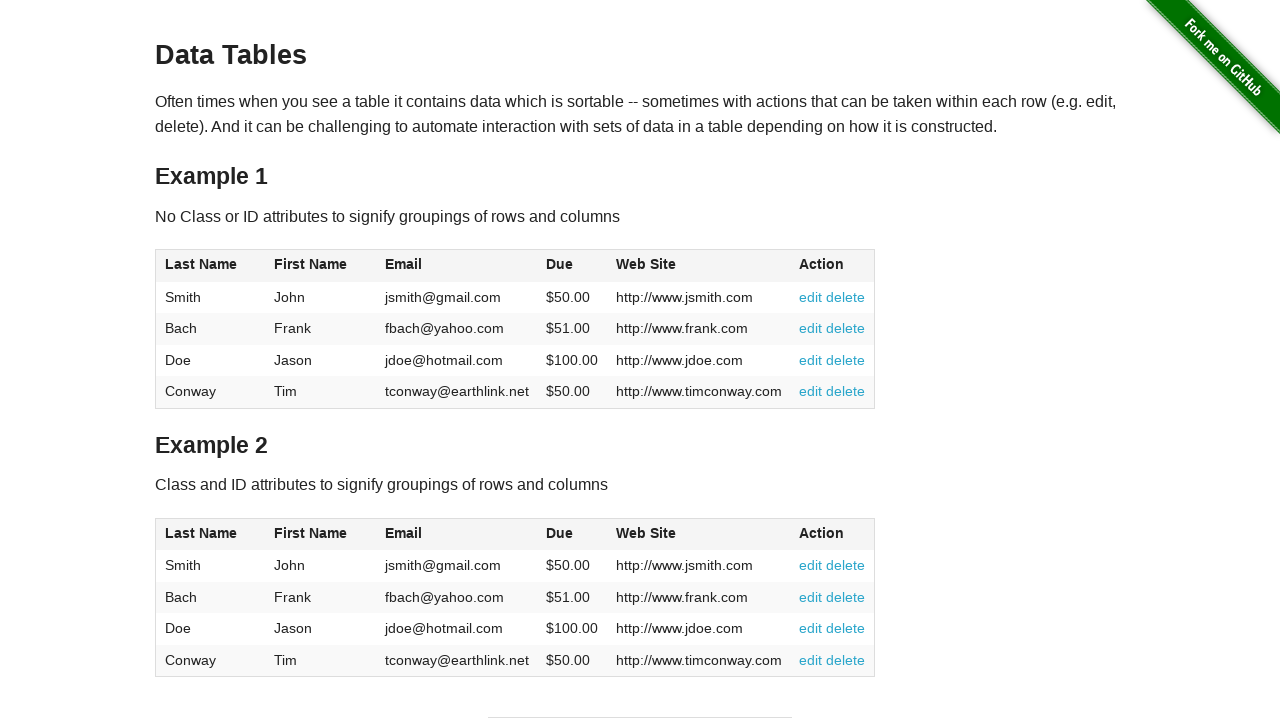

Clicked Email column header to sort ascending at (457, 266) on #table1 thead tr th:nth-of-type(3)
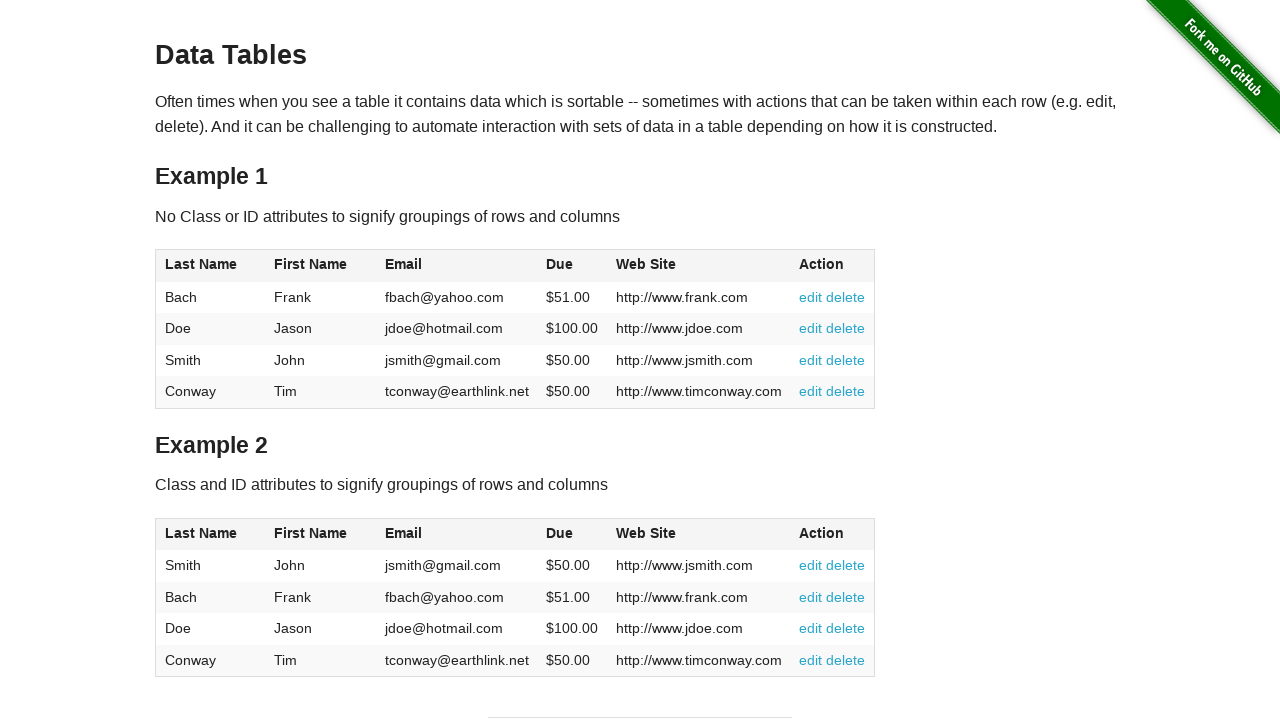

Email column data loaded in table
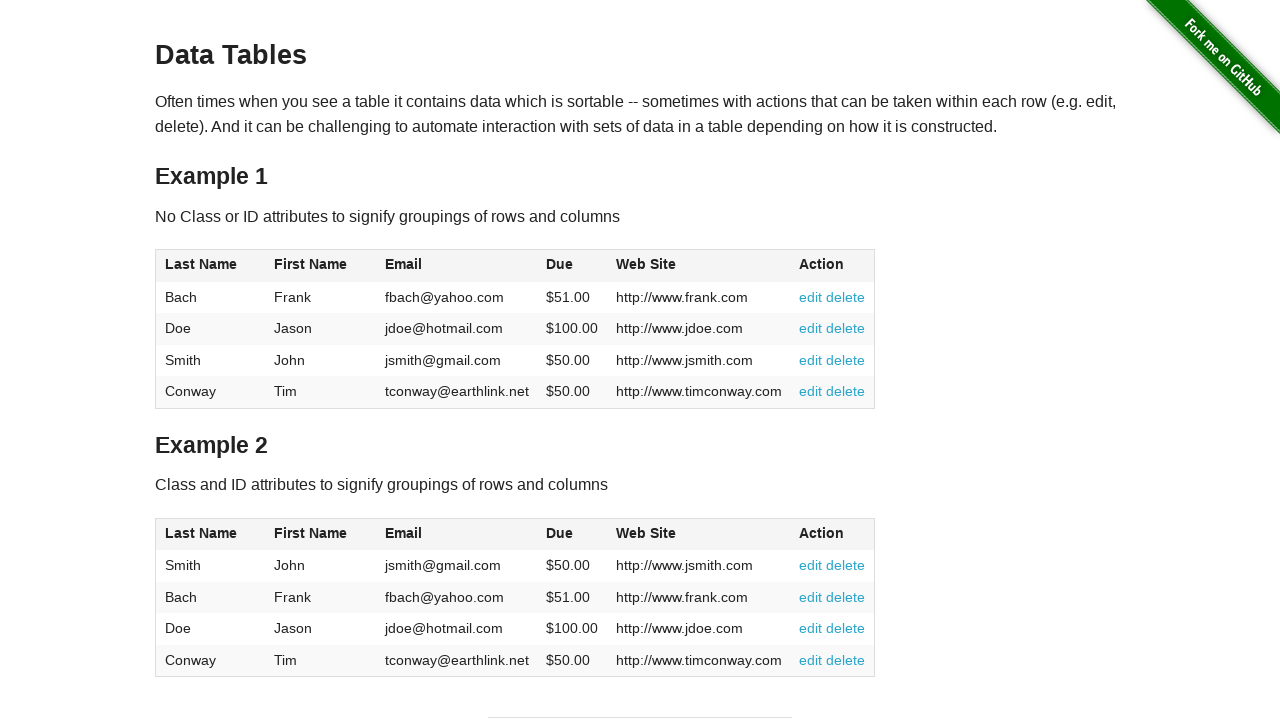

Retrieved all email cells from table
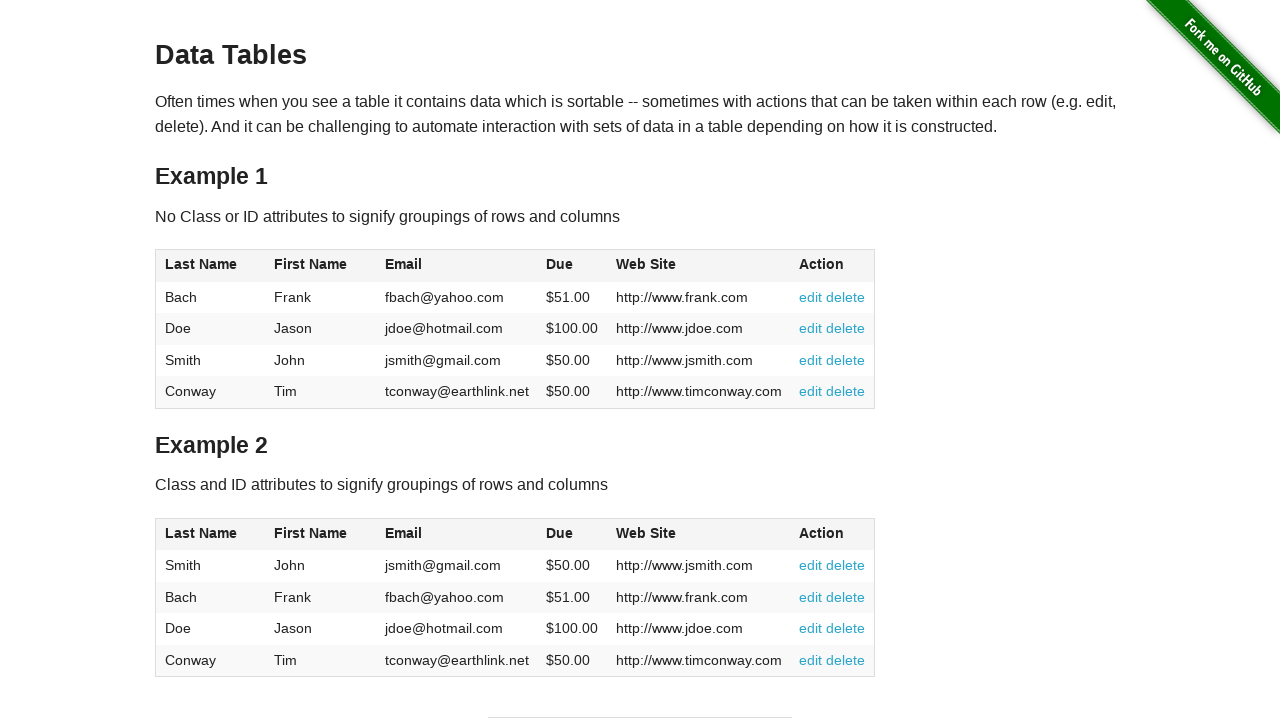

Extracted email text values from cells
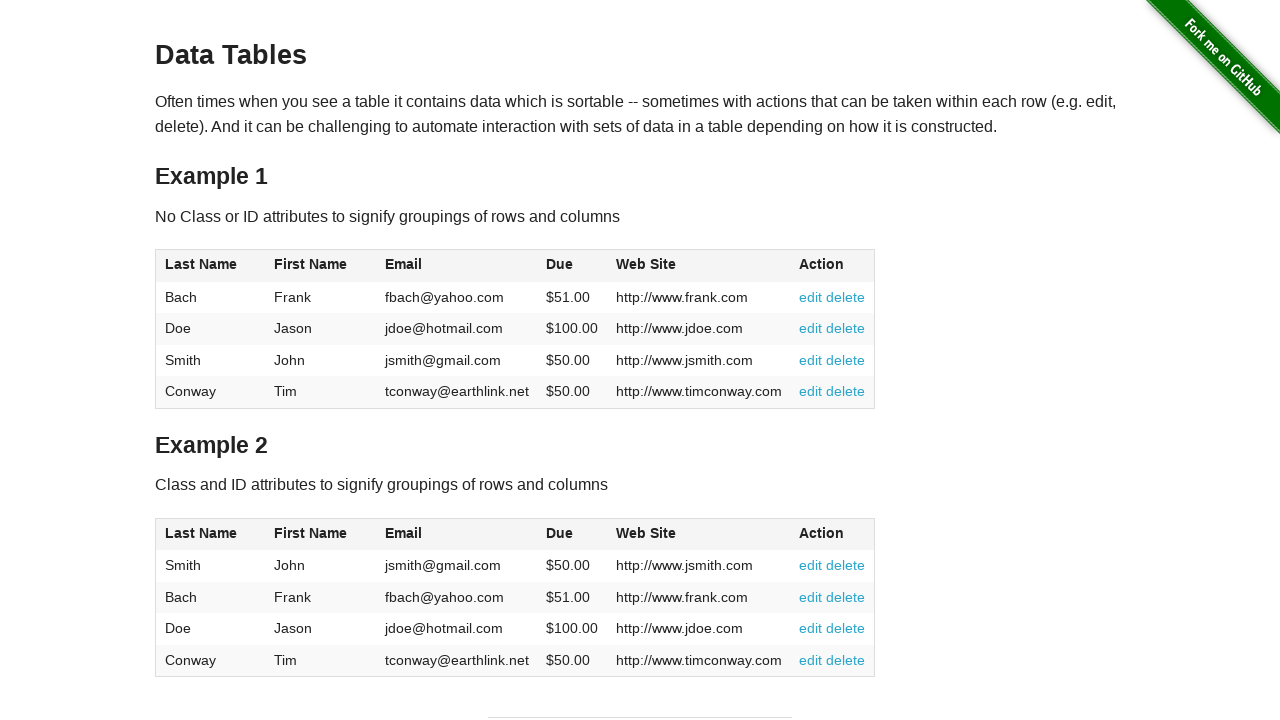

Verified email at position 0 'fbach@yahoo.com' is <= next email 'jdoe@hotmail.com'
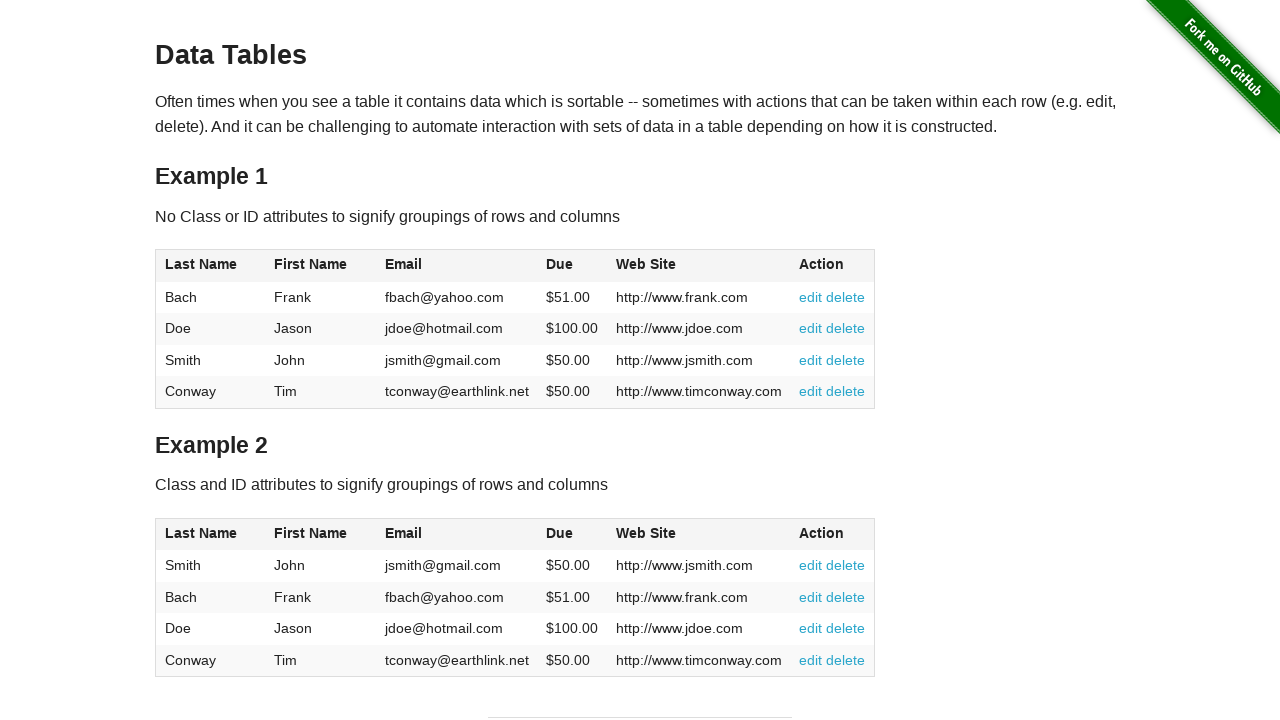

Verified email at position 1 'jdoe@hotmail.com' is <= next email 'jsmith@gmail.com'
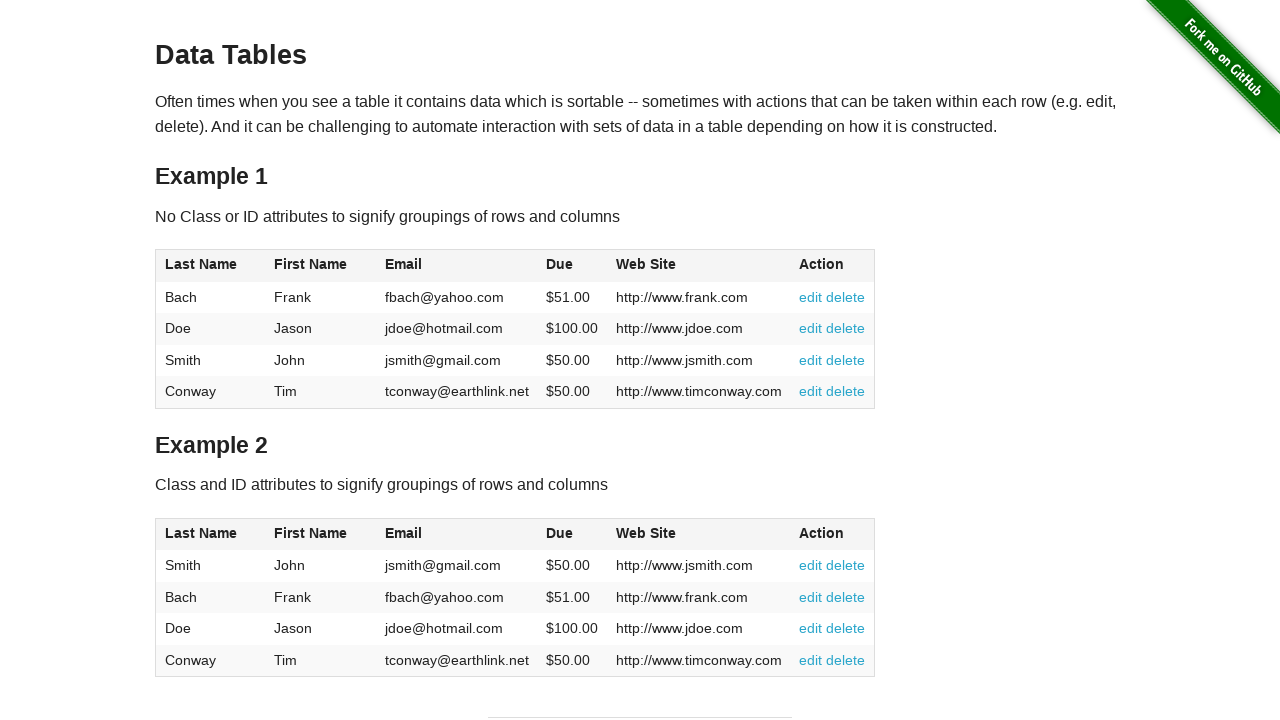

Verified email at position 2 'jsmith@gmail.com' is <= next email 'tconway@earthlink.net'
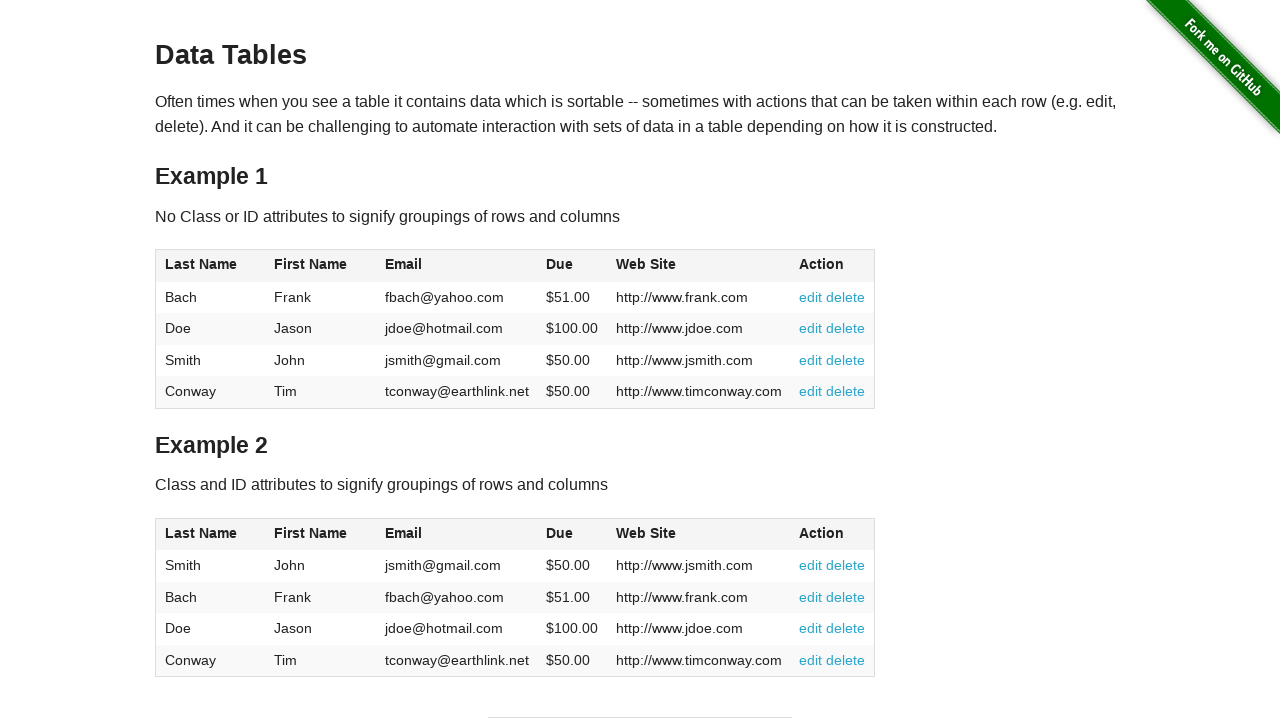

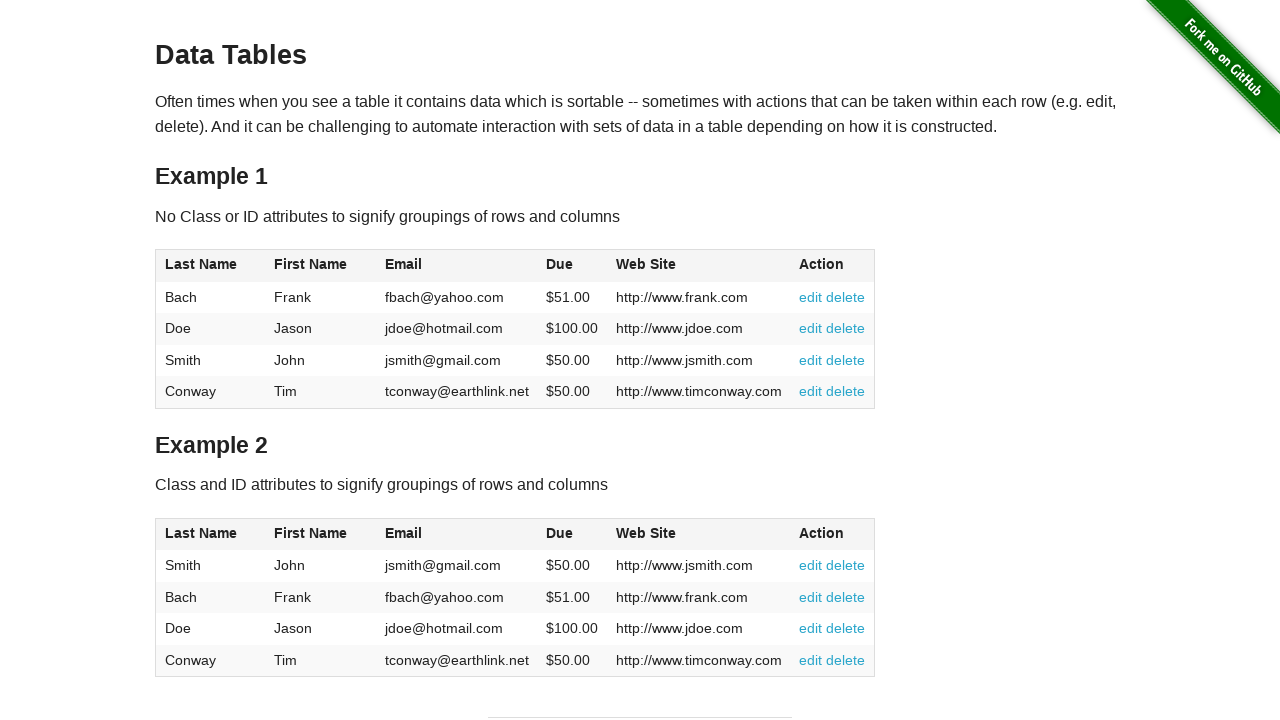